Navigates to the SRCEM about page and verifies the page loads by checking the title is present

Starting URL: http://srgoc.org/SRCEM%20about.htm

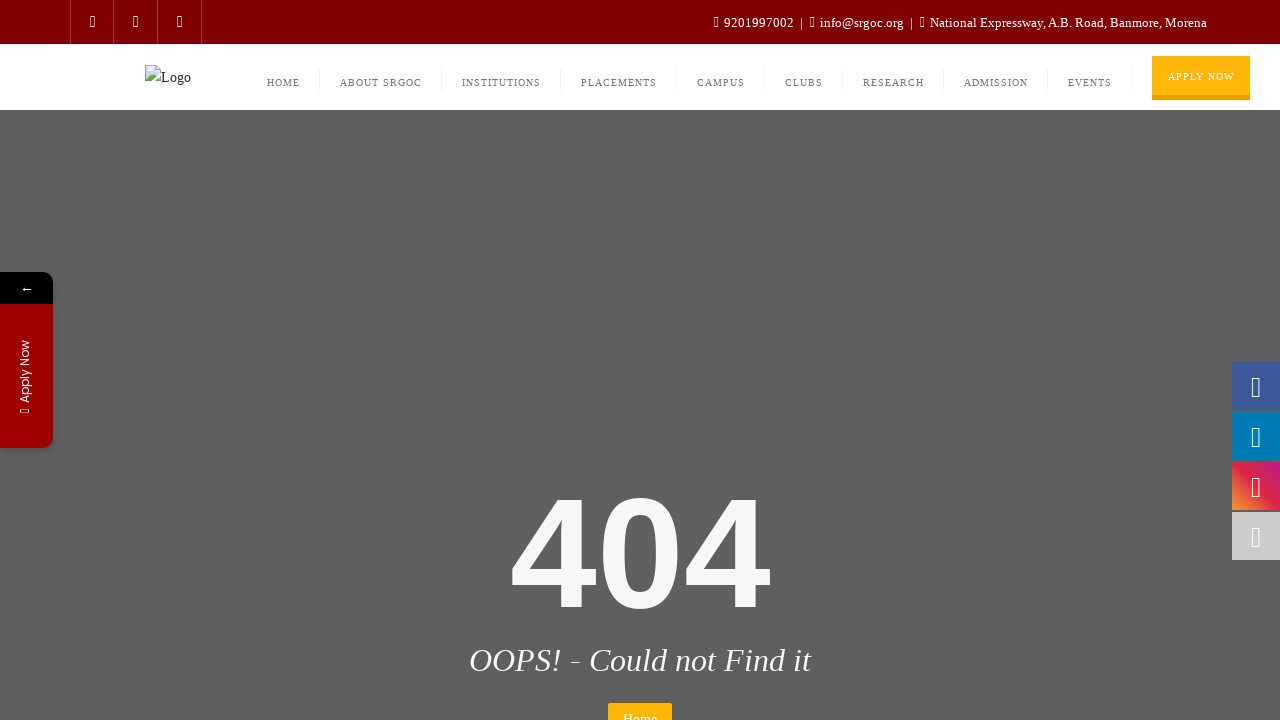

Navigated to SRCEM about page
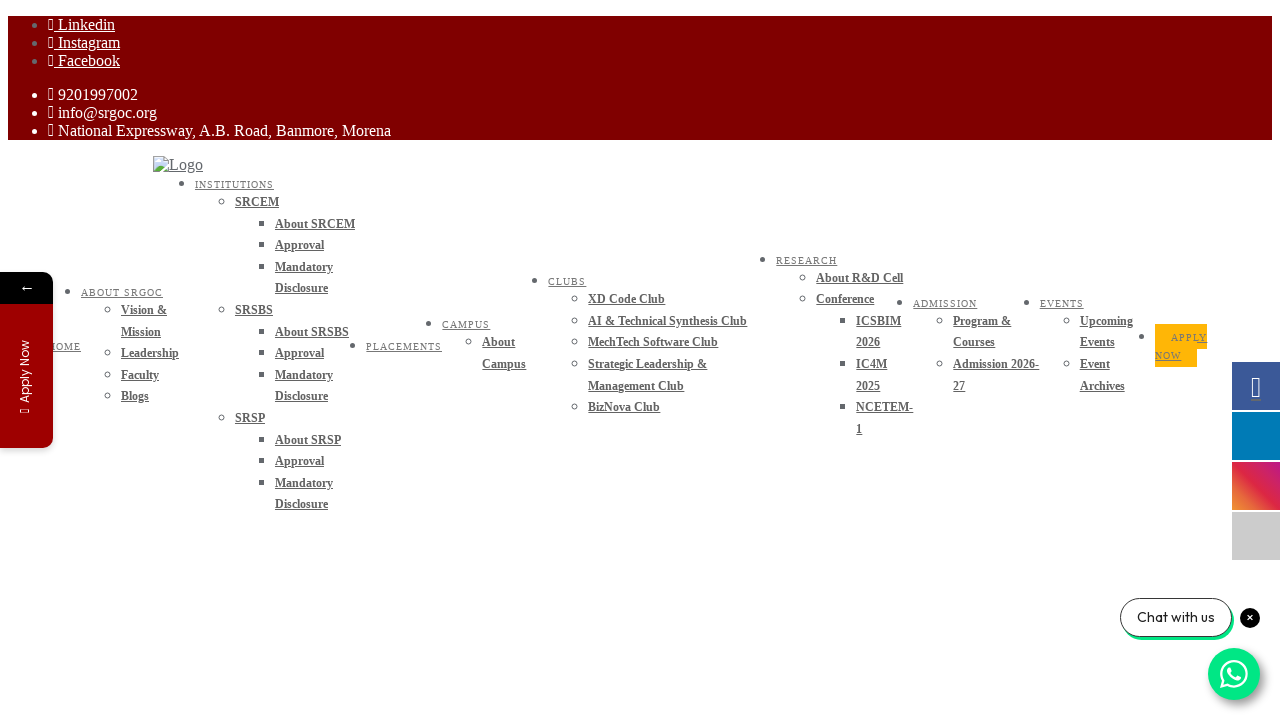

Page DOM content loaded
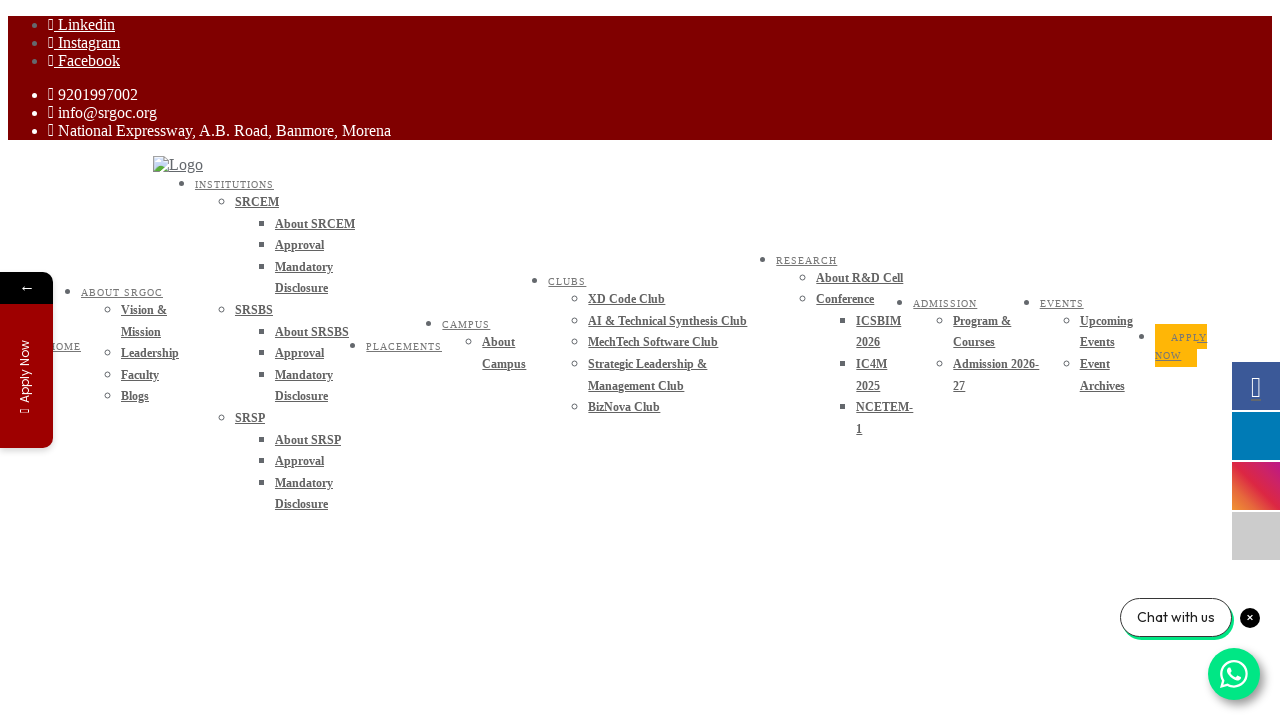

Retrieved page title: Page not found -
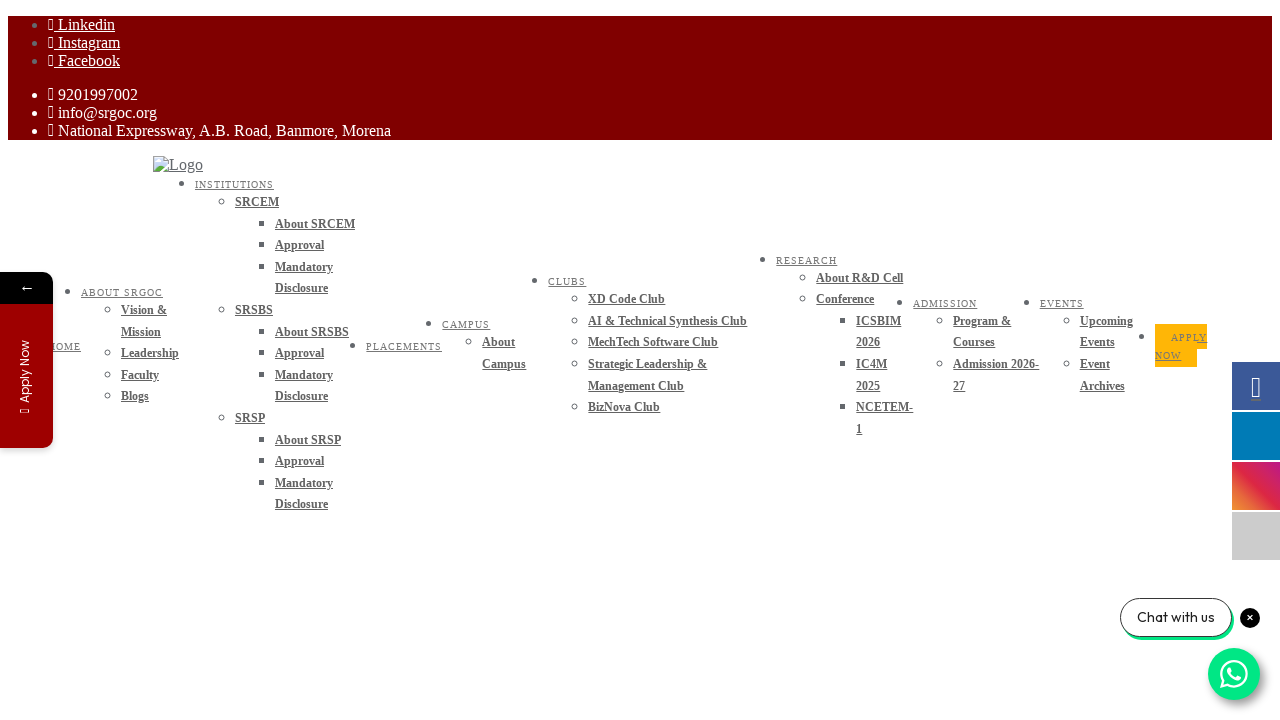

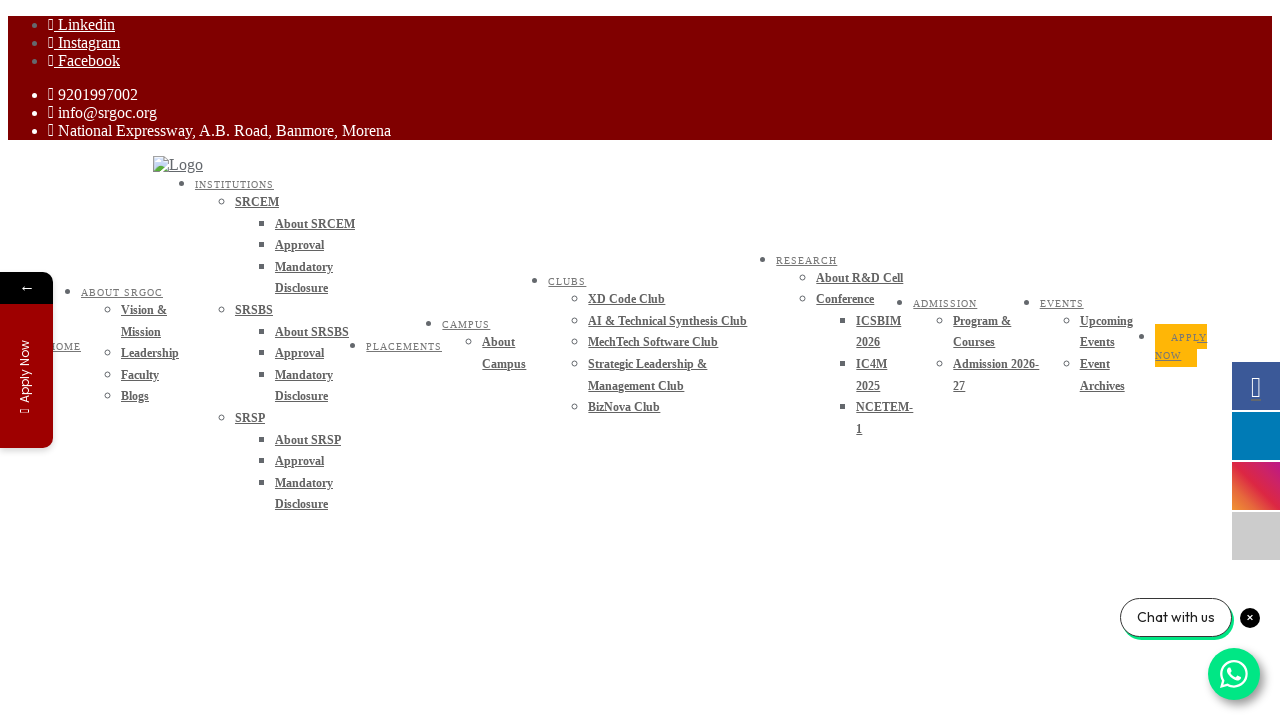